Tests search functionality by year - searches for records from 2020 and verifies 8 results are returned

Starting URL: https://drrecordswebpage.azurewebsites.net/

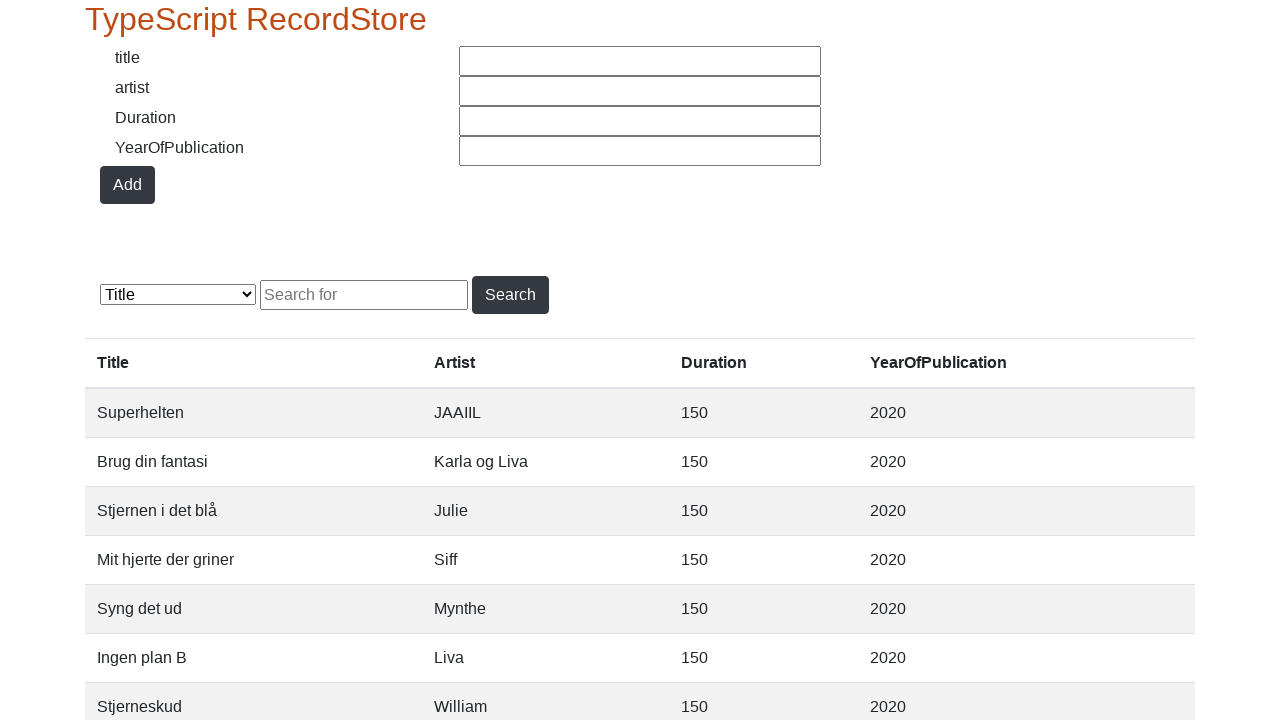

Entered '2020' in search text field on #searchText
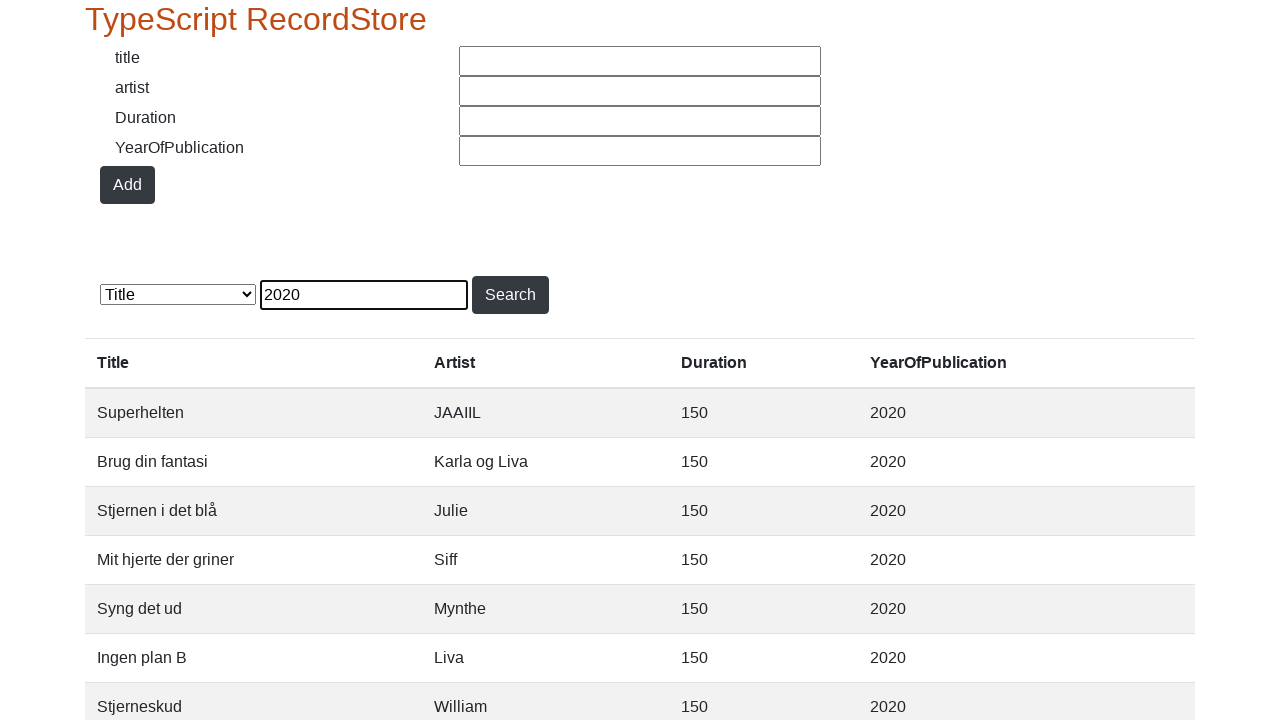

Selected 'Year of Publication' from search dropdown on #searchSelect
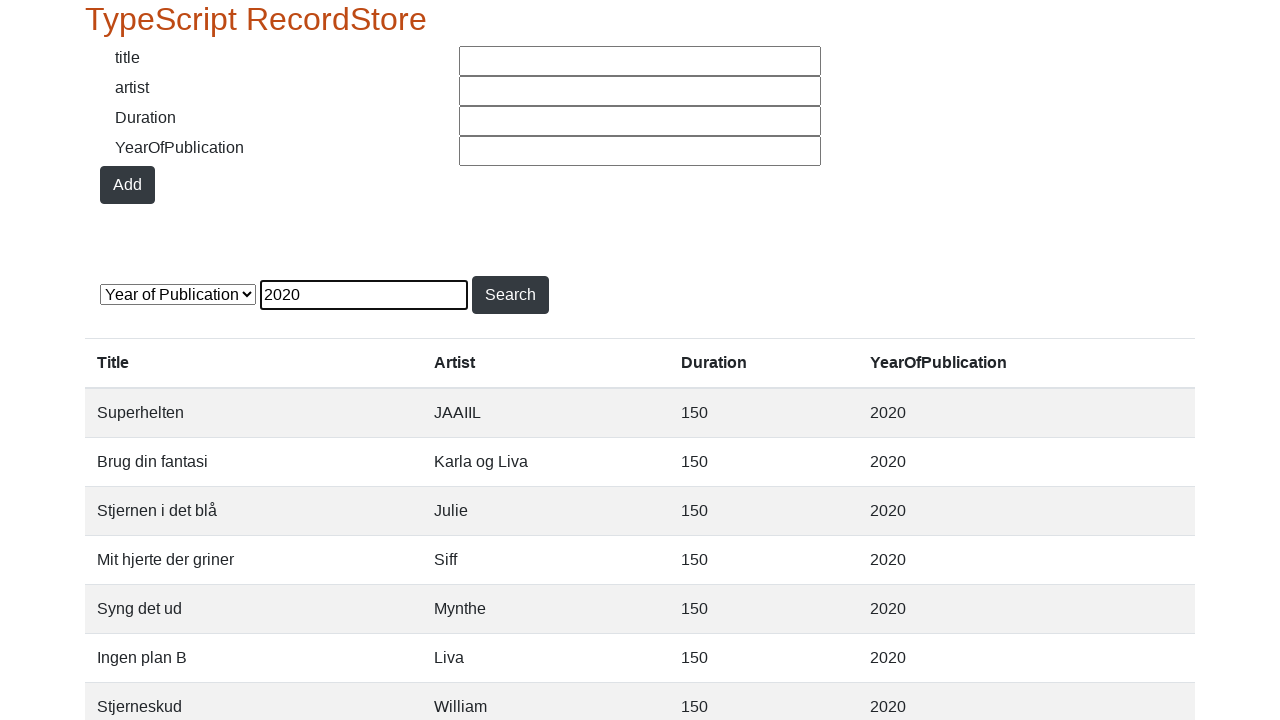

Clicked search button to execute year search at (510, 295) on #searchButton
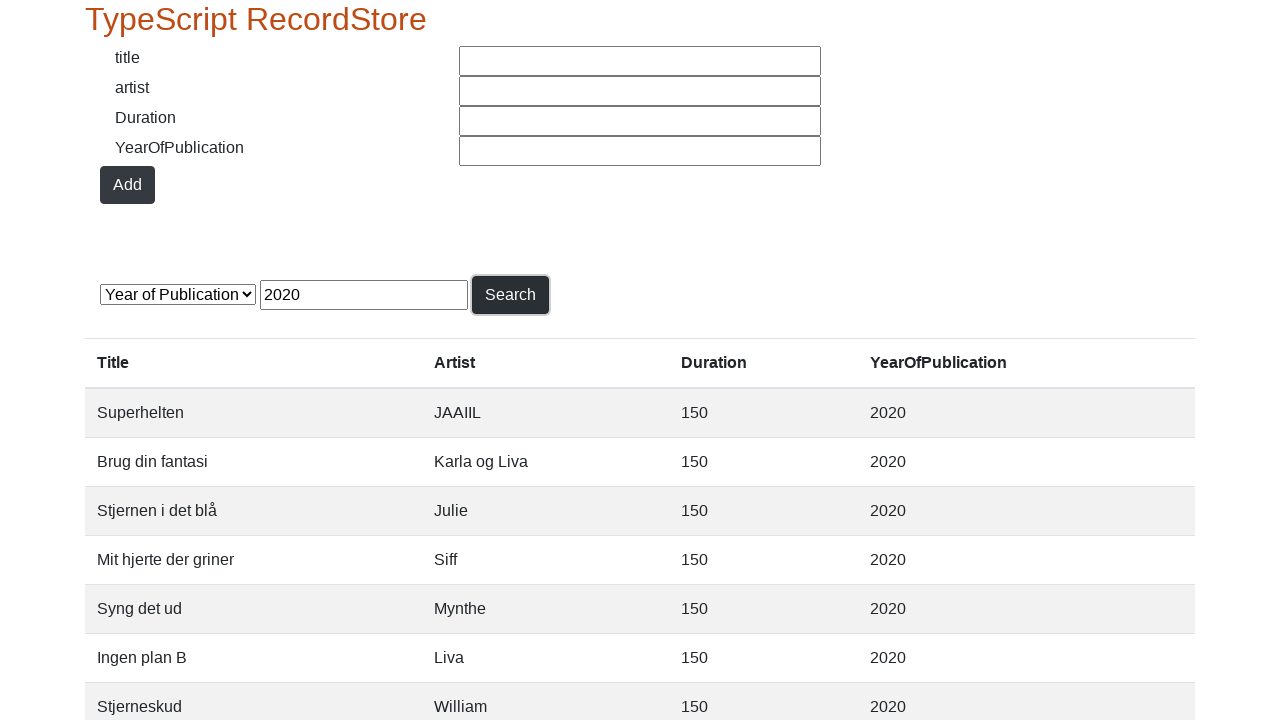

Search results table loaded
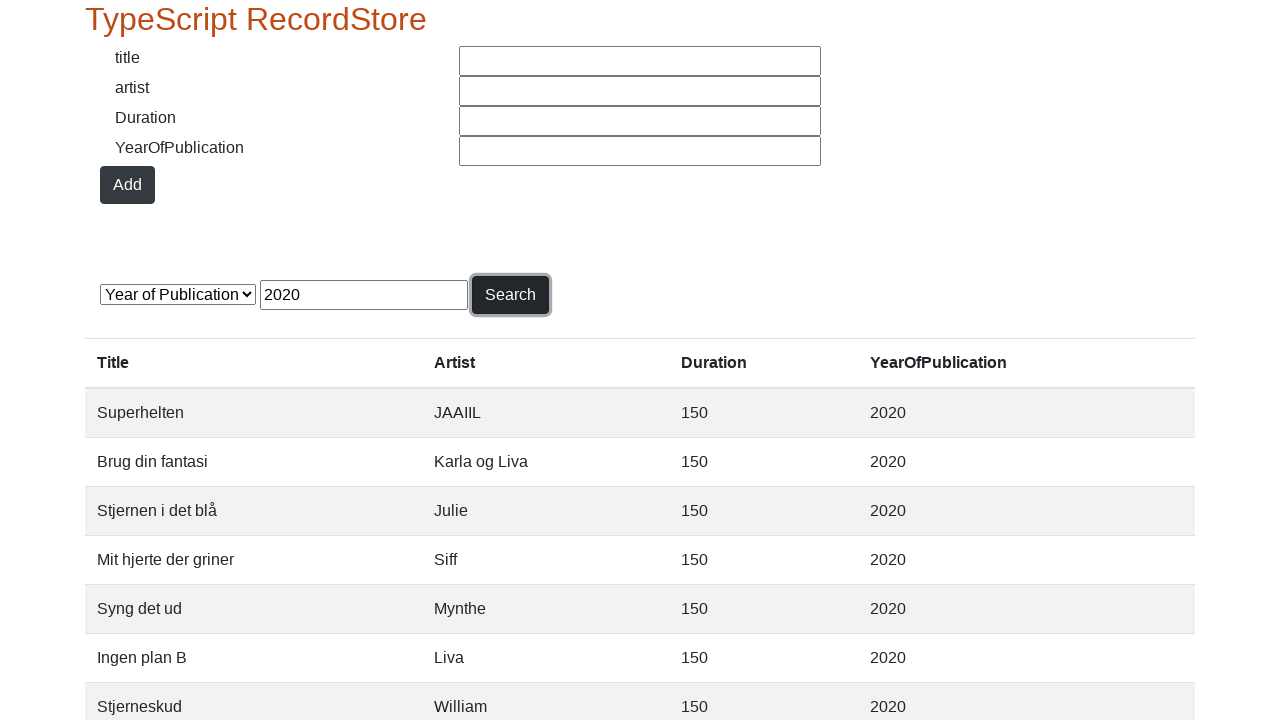

Verified that search returned exactly 8 results from year 2020
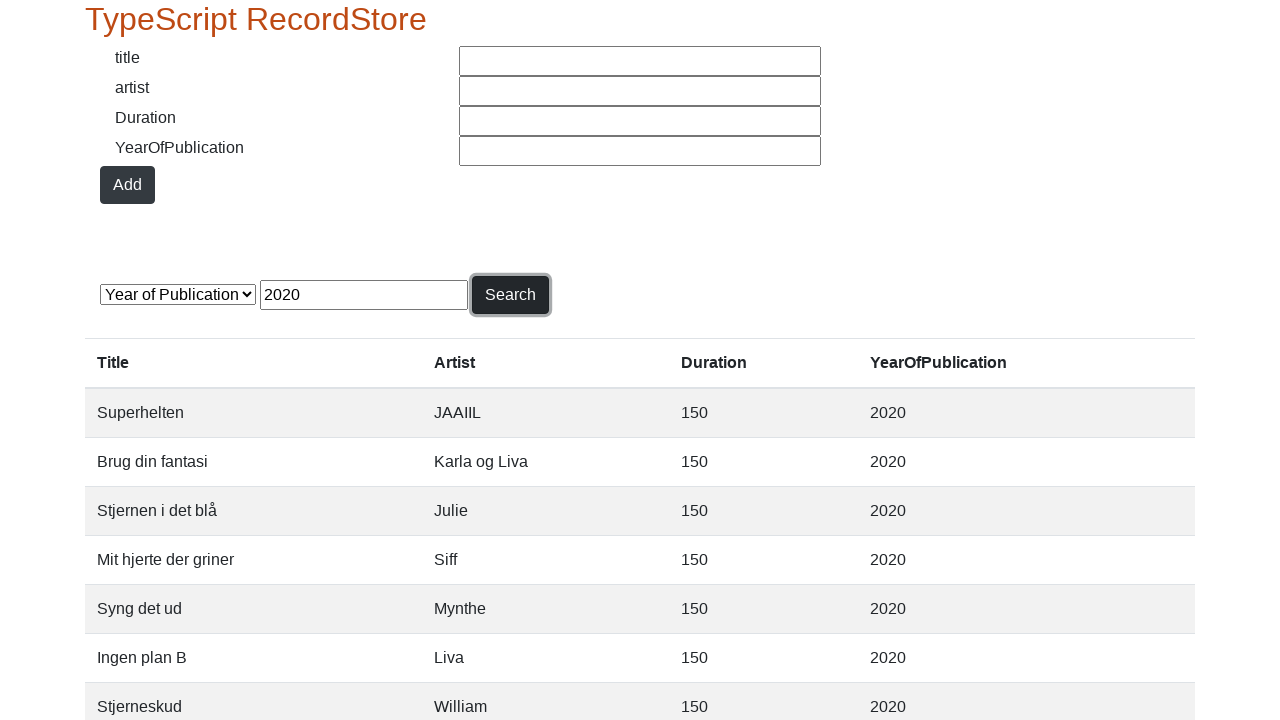

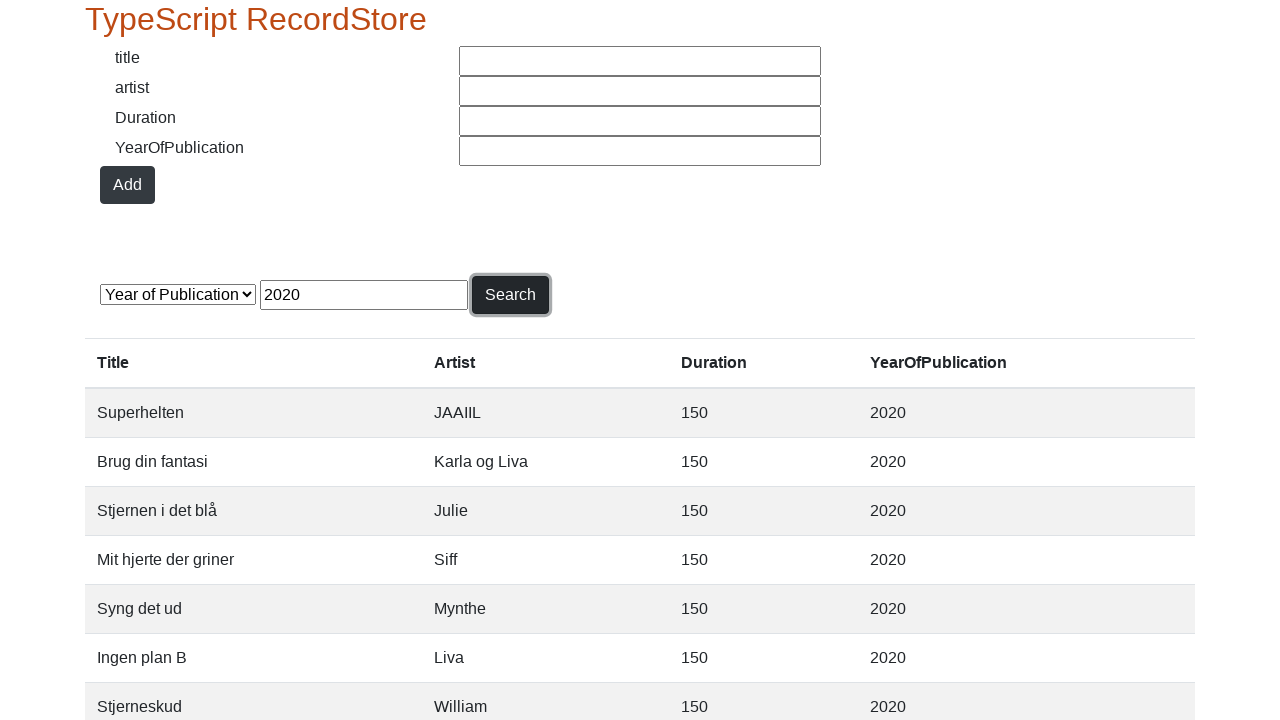